Tests mouse hover over menu item and performs keyboard actions in a search field

Starting URL: https://codenboxautomationlab.com/practice/

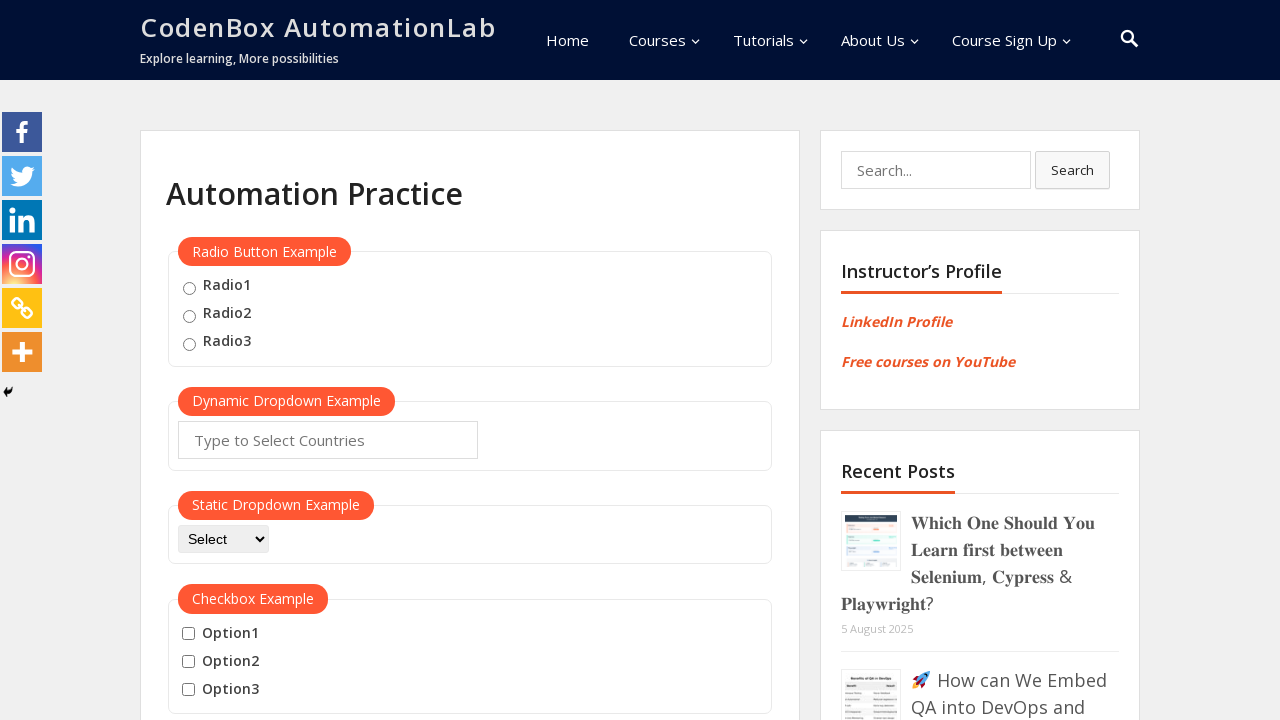

Hovered over Courses menu item at (661, 40) on #menu-item-63
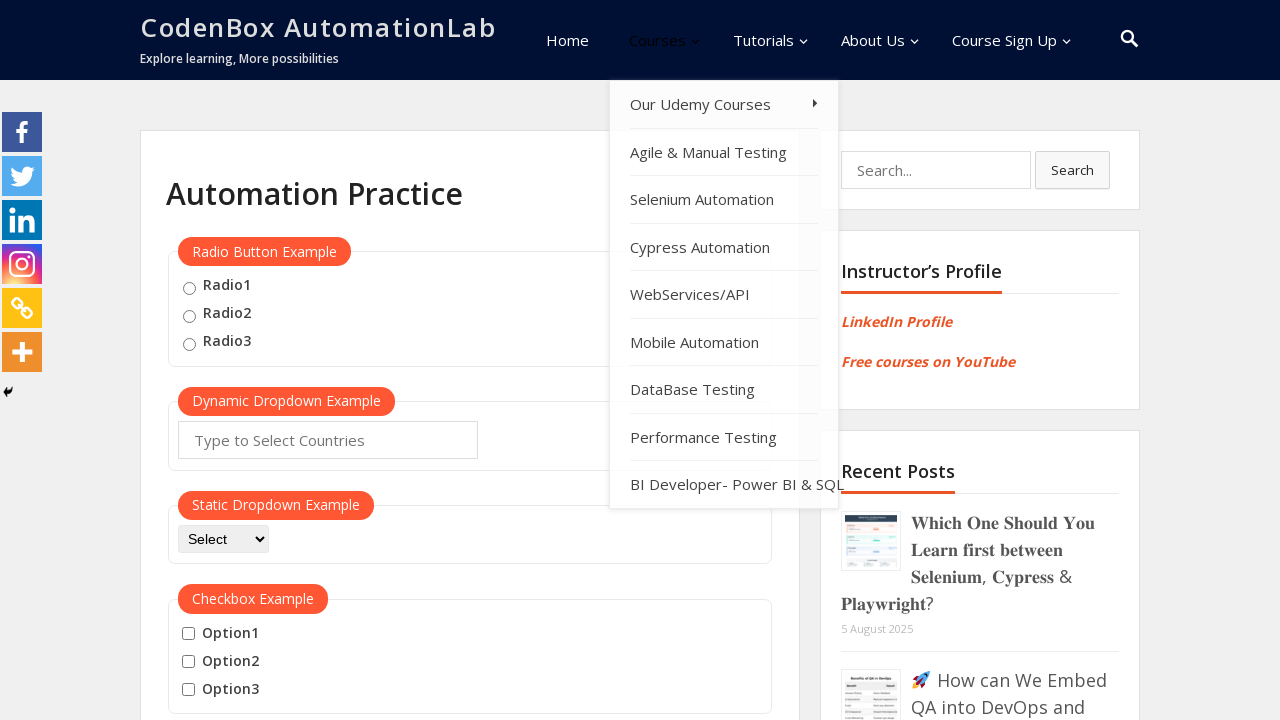

Clicked search field at (936, 170) on (//input[@placeholder='Search...'])[2]
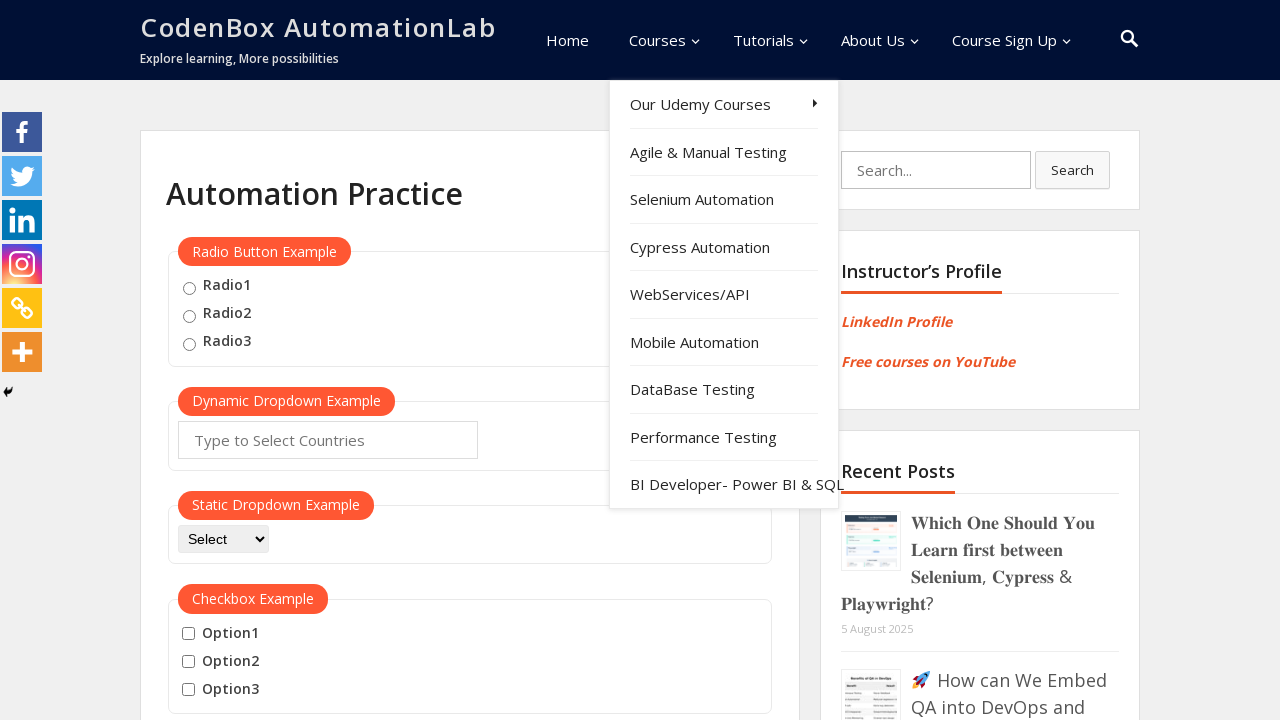

Pressed and held Shift key
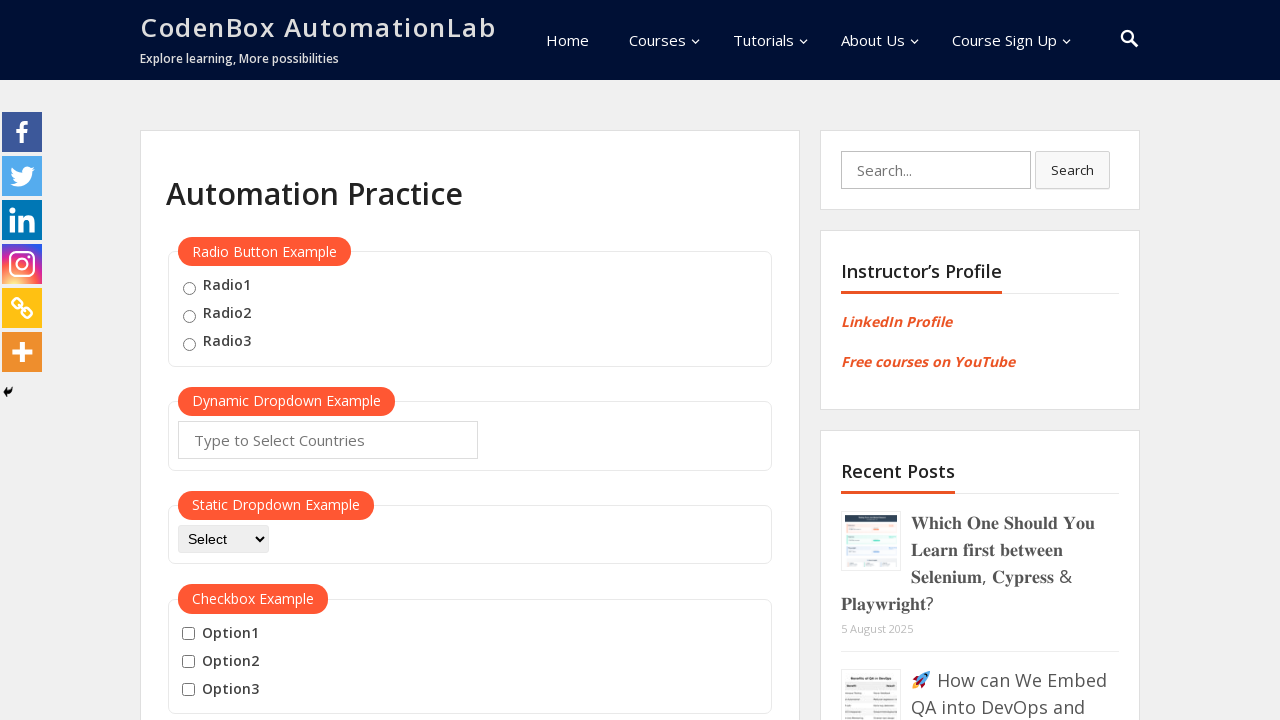

Typed 'SELENIUM' in uppercase with Shift held
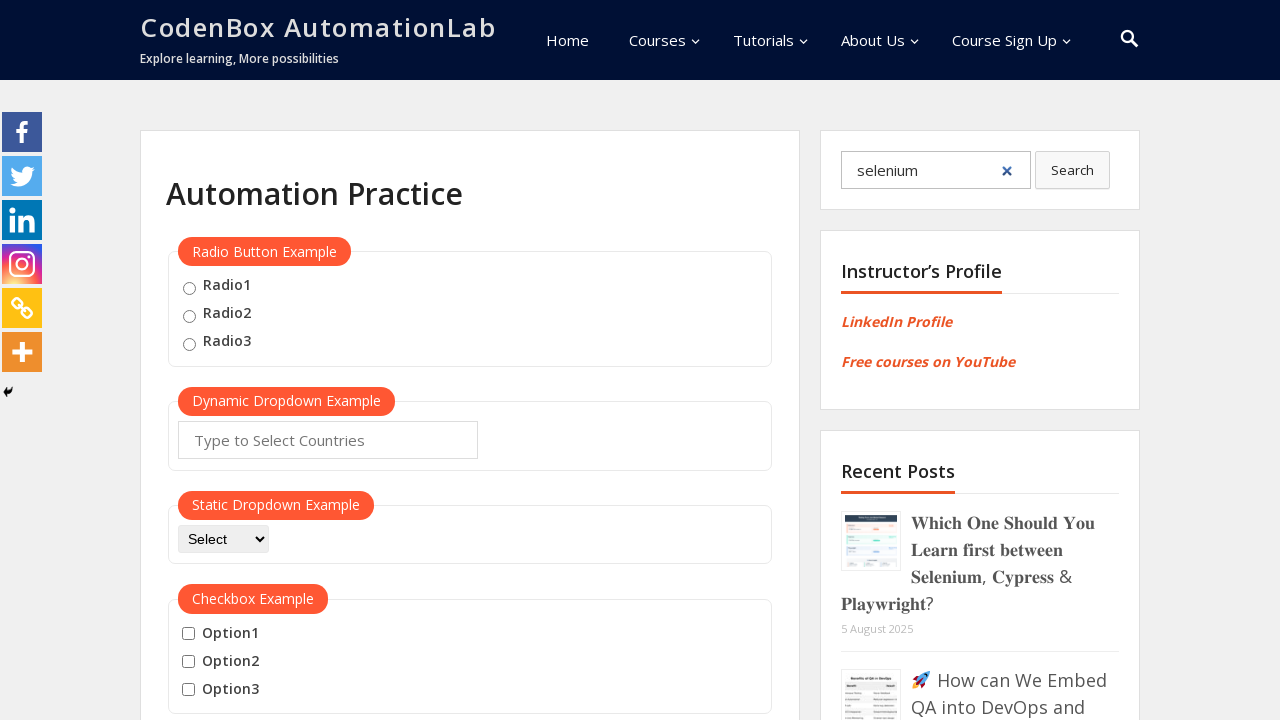

Released Shift key
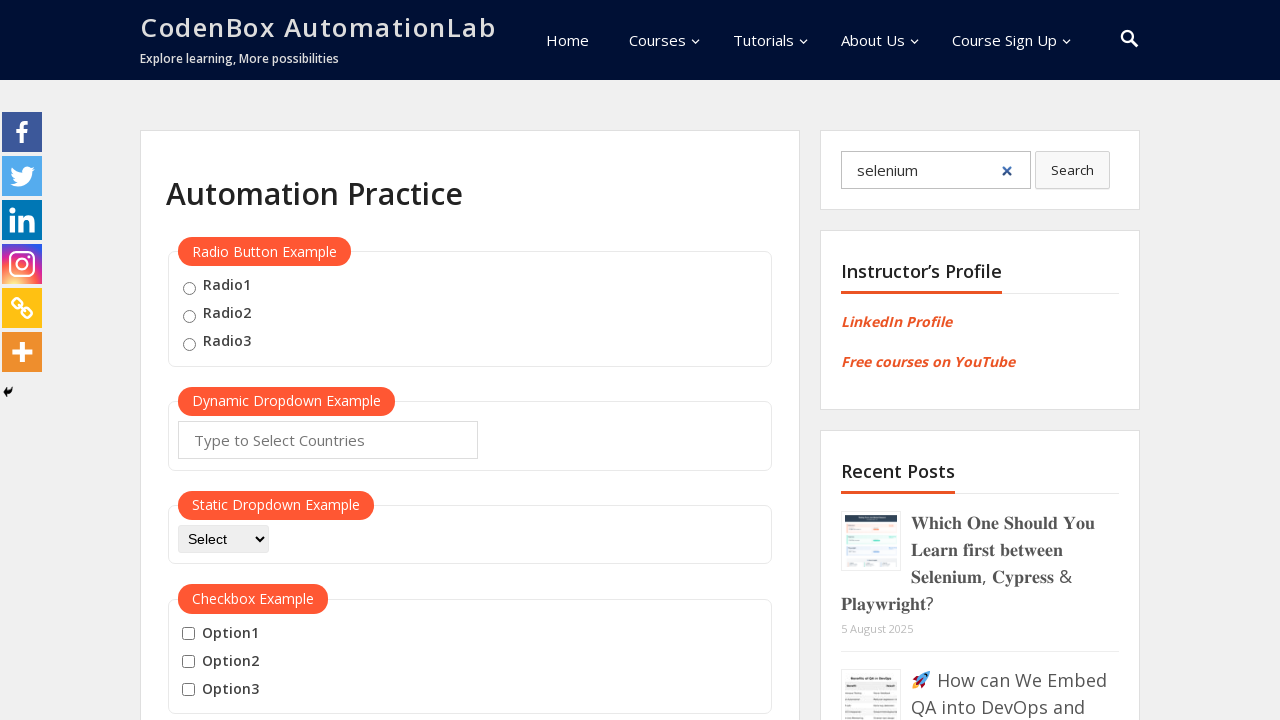

Right-clicked on 'Free courses on YouTube' link at (928, 362) on a:has-text('Free courses on YouTube')
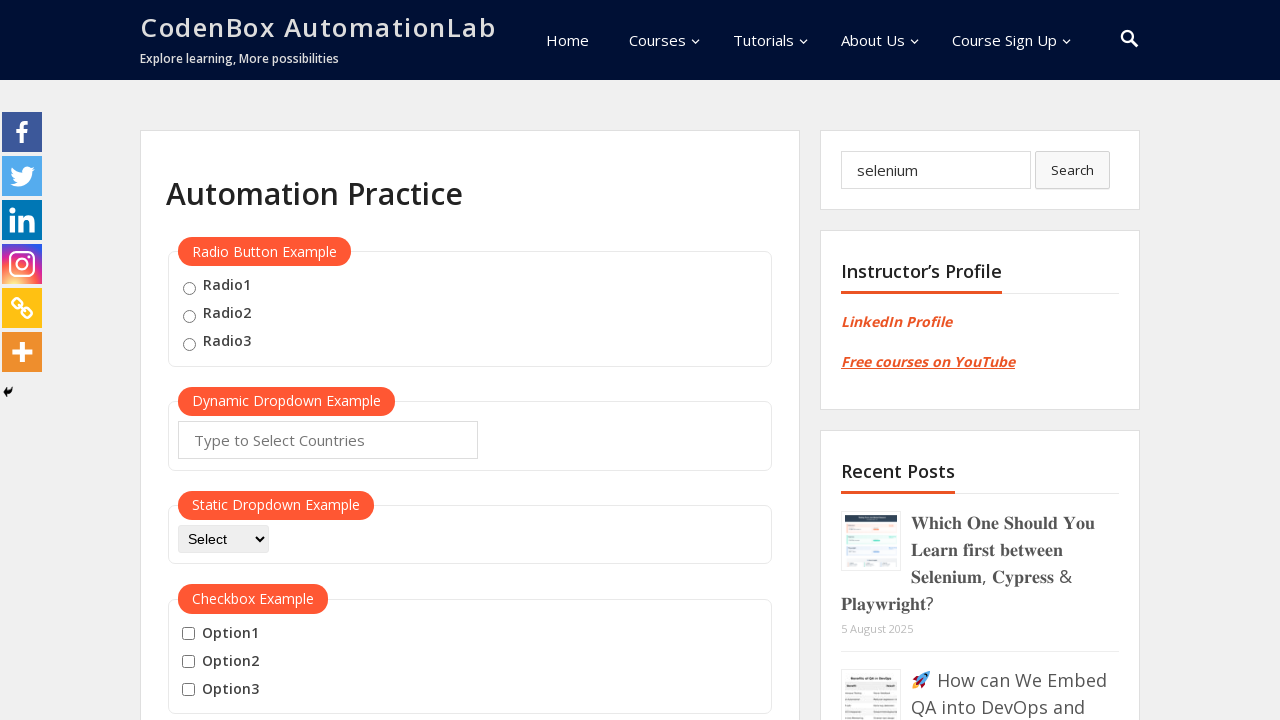

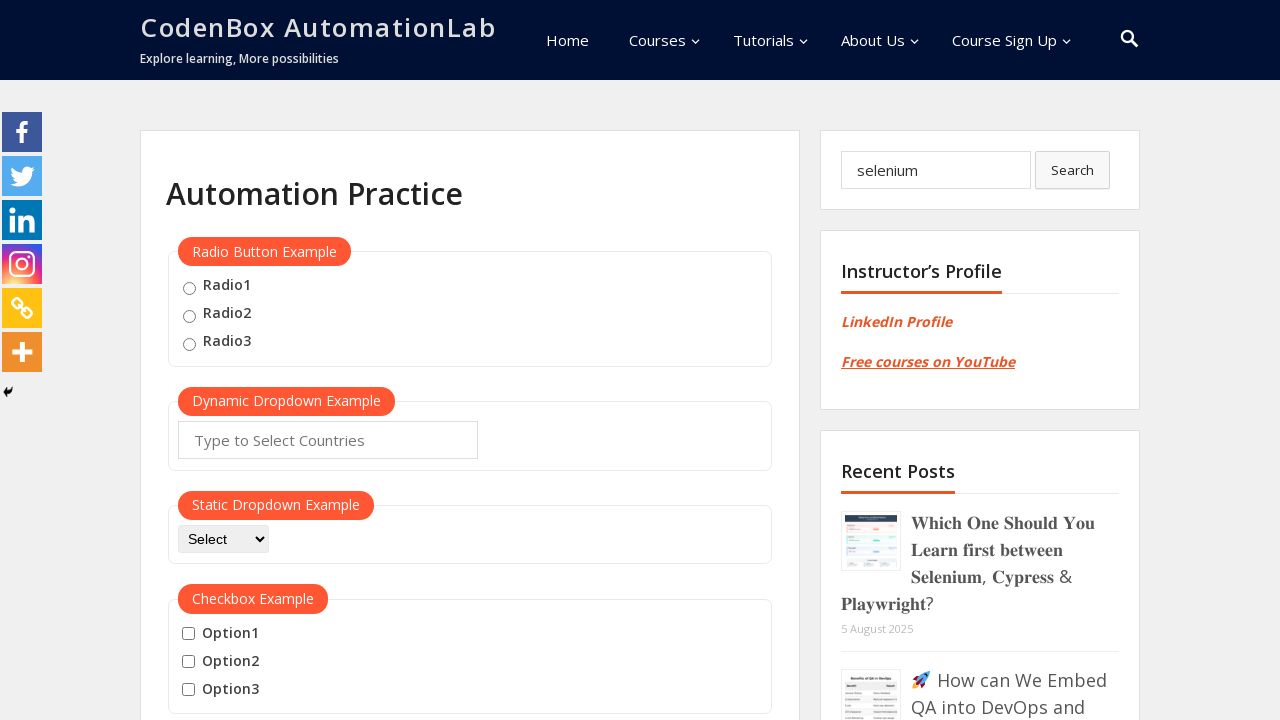